Navigates to inventwithpython.com and locates a link element by its text "Read Online for Free"

Starting URL: https://inventwithpython.com

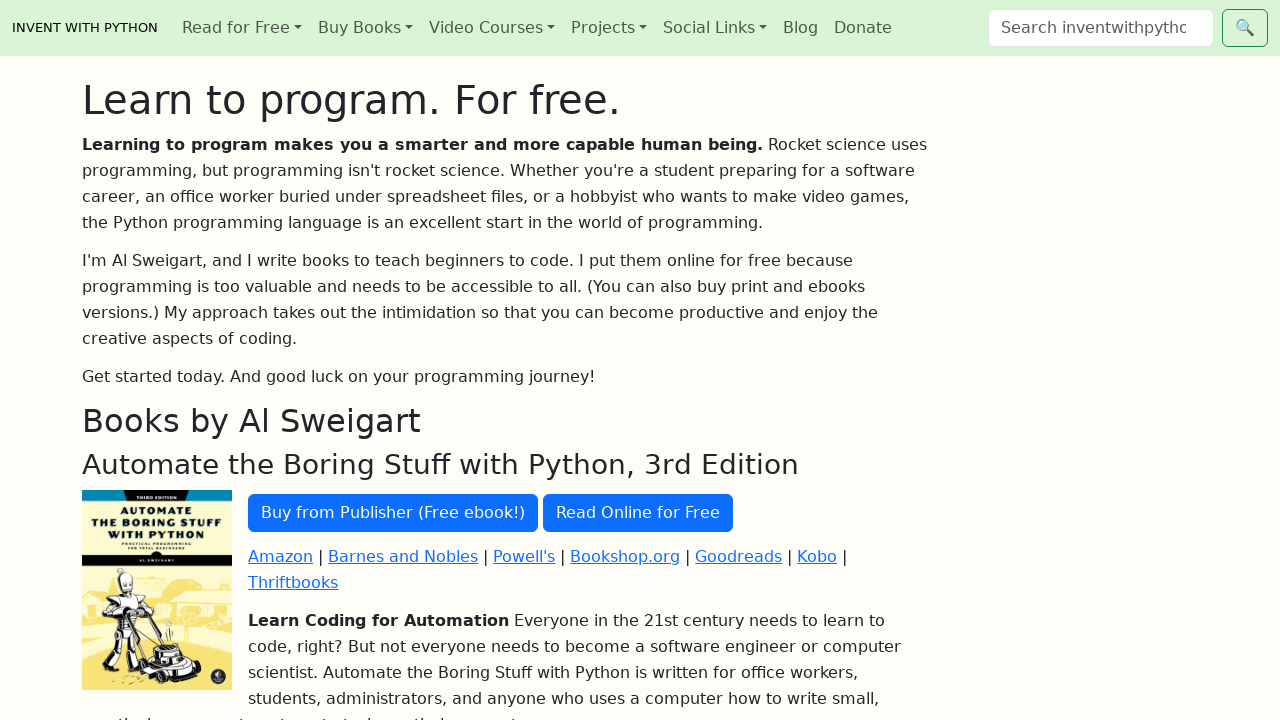

Navigated to https://inventwithpython.com
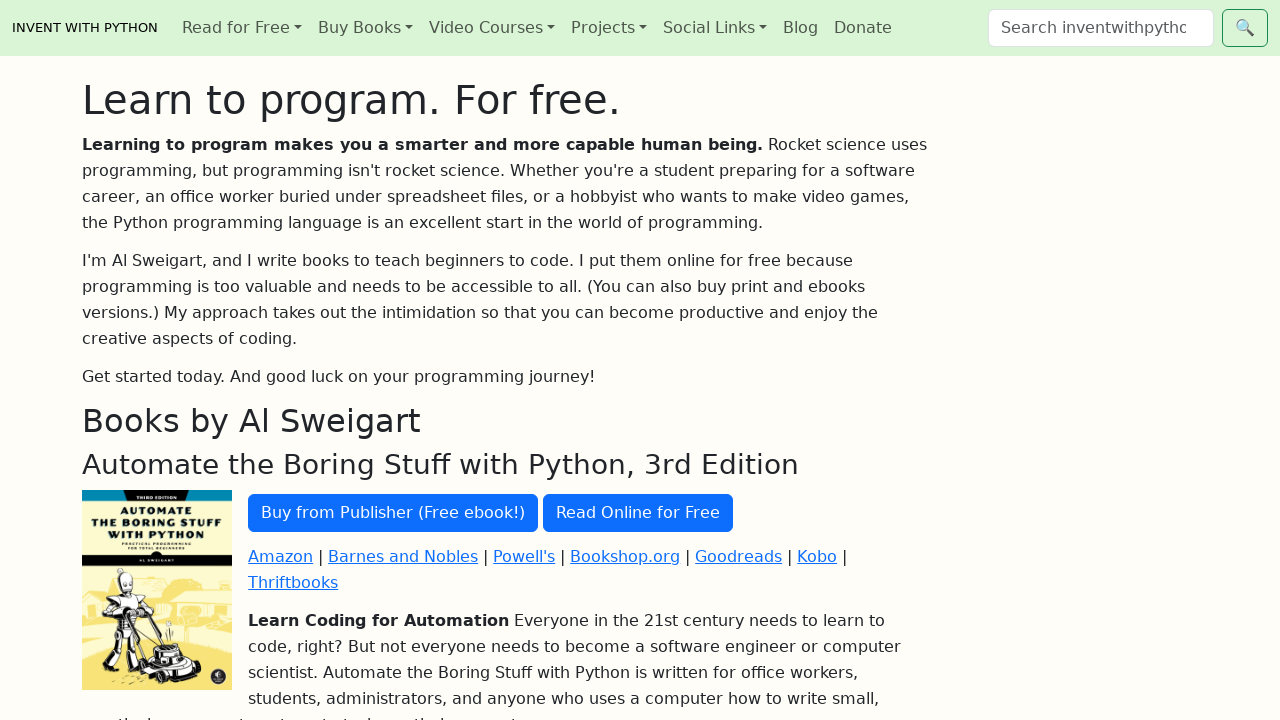

Located the 'Read Online for Free' link element
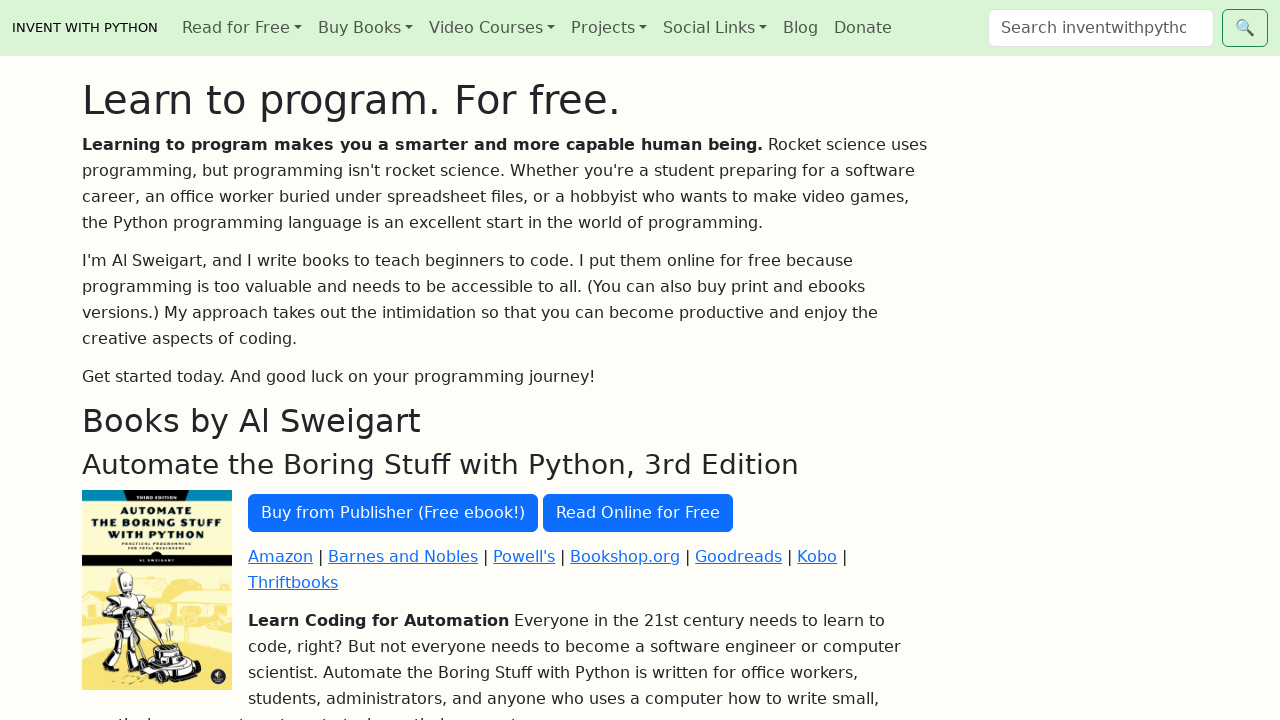

Clicked the 'Read Online for Free' link at (638, 513) on text=Read Online for Free
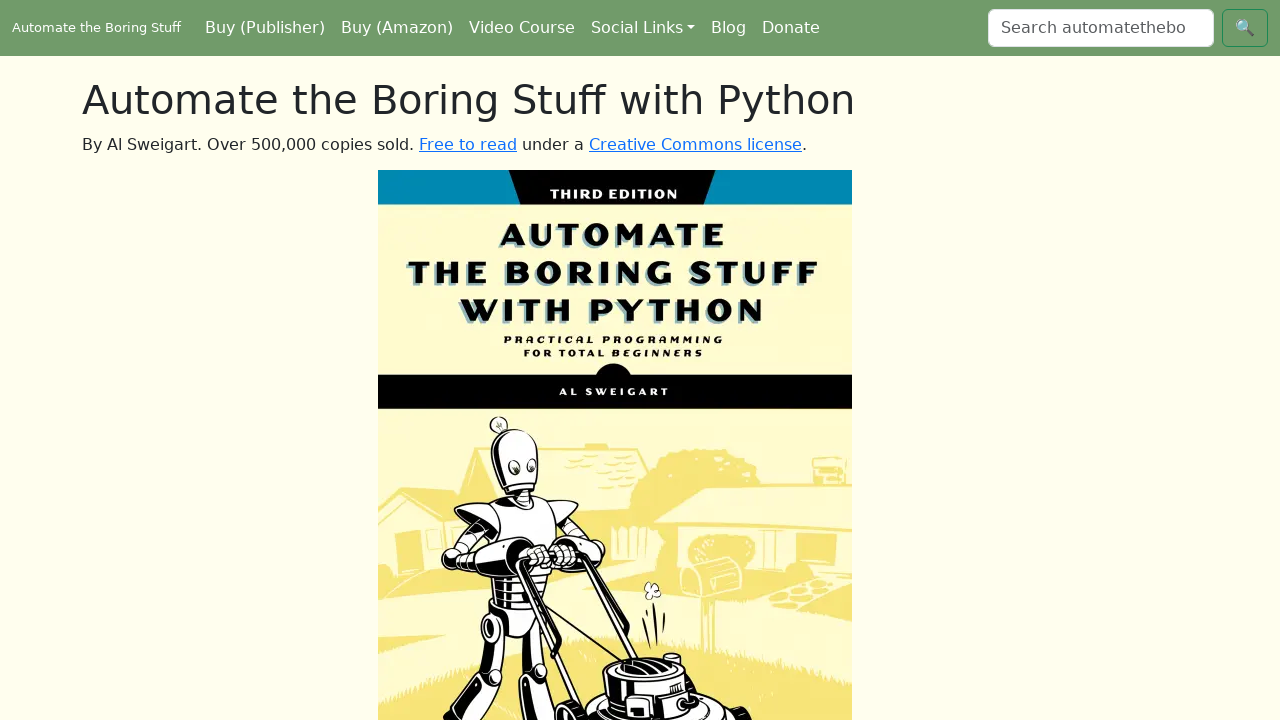

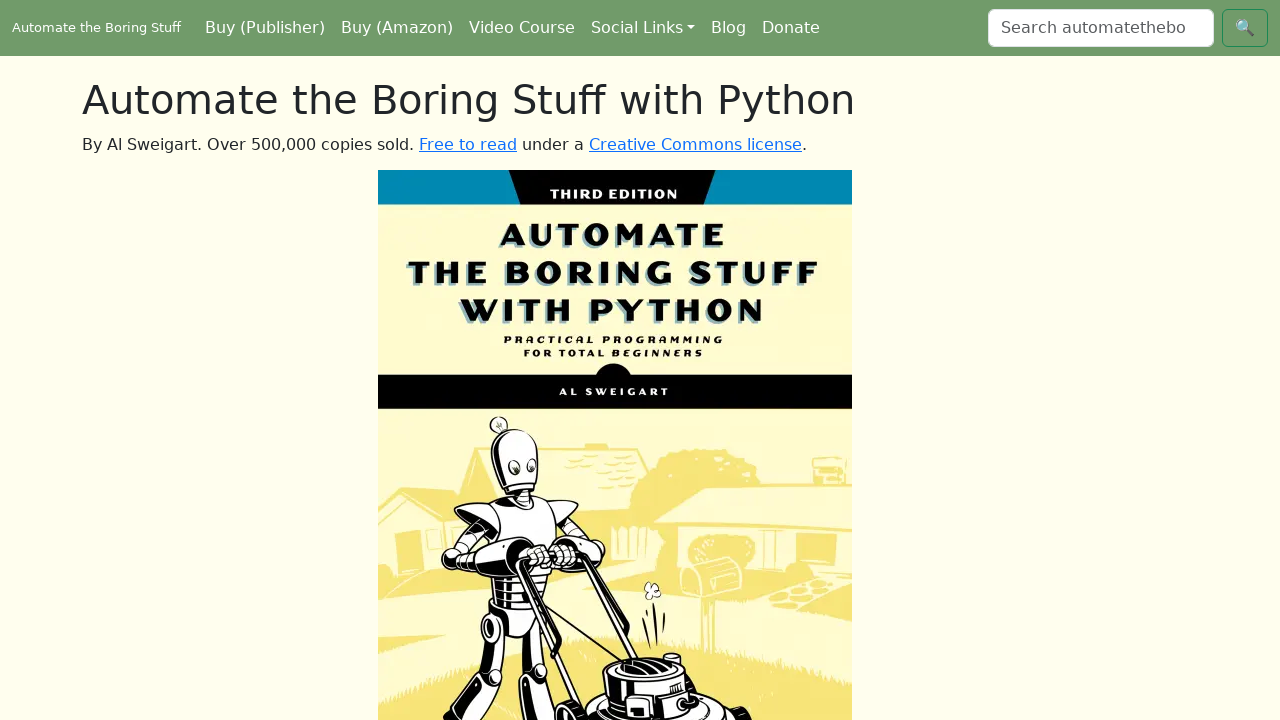